Tests radio button functionality by iterating through two groups of radio buttons, clicking each one, and verifying the selection state changes correctly.

Starting URL: http://www.echoecho.com/htmlforms10.htm

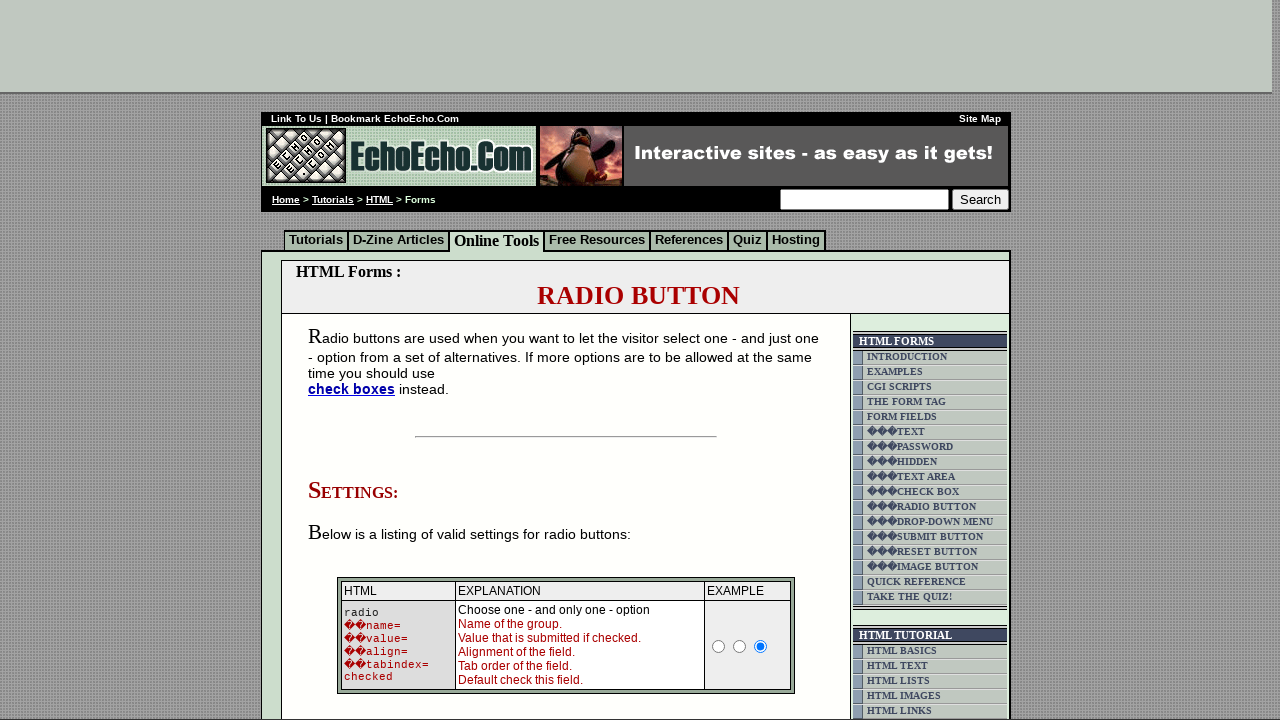

Radio button block located and visible
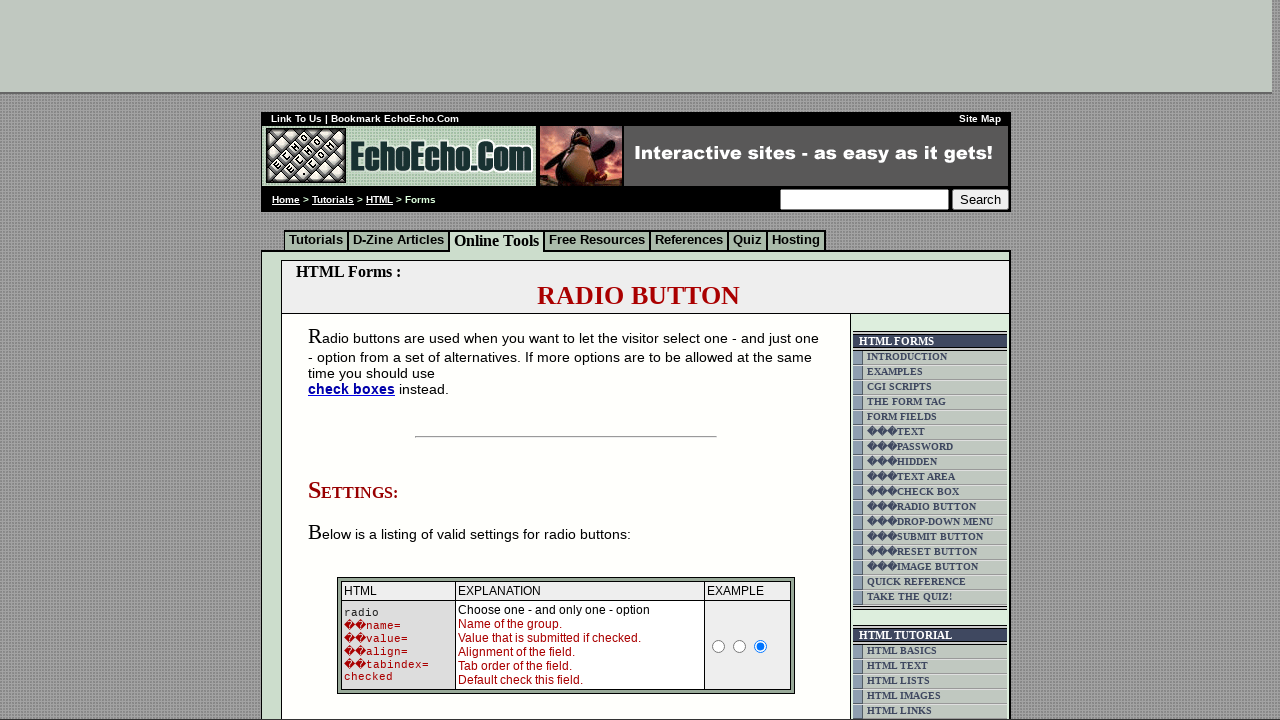

Located 3 radio buttons in group1
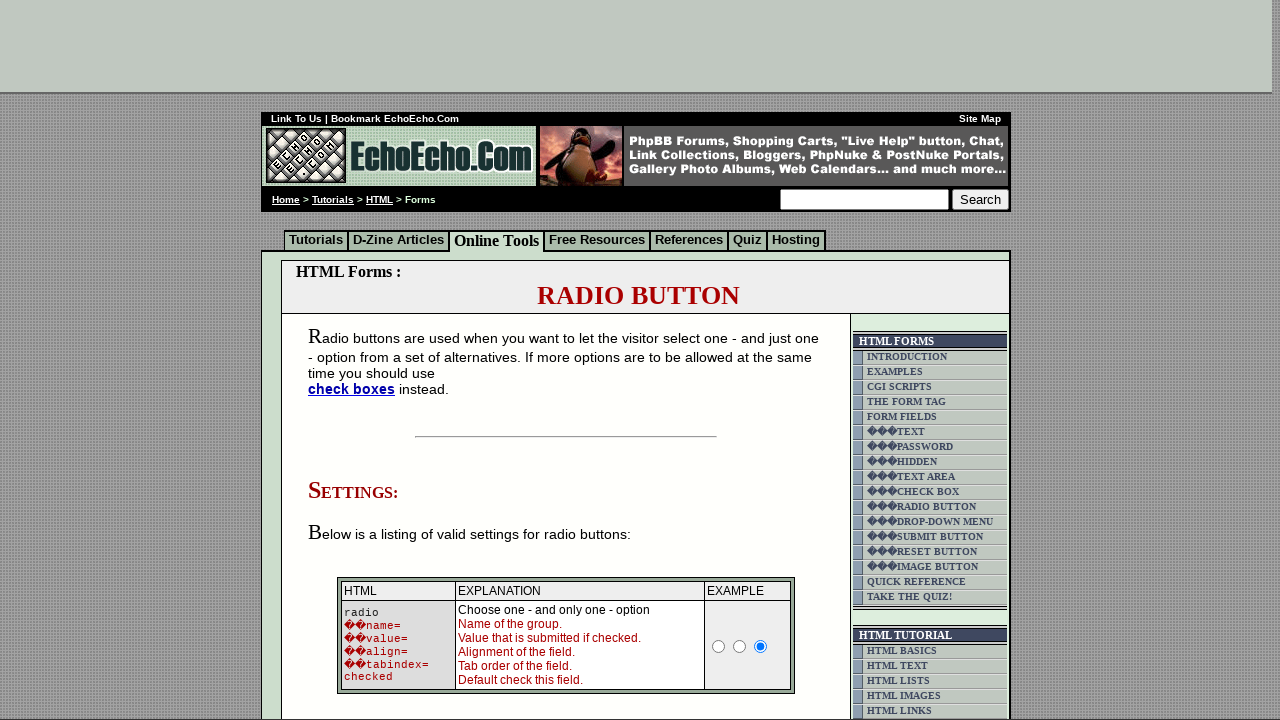

Clicked radio button 1 in group1 at (356, 360) on input[name='group1'] >> nth=0
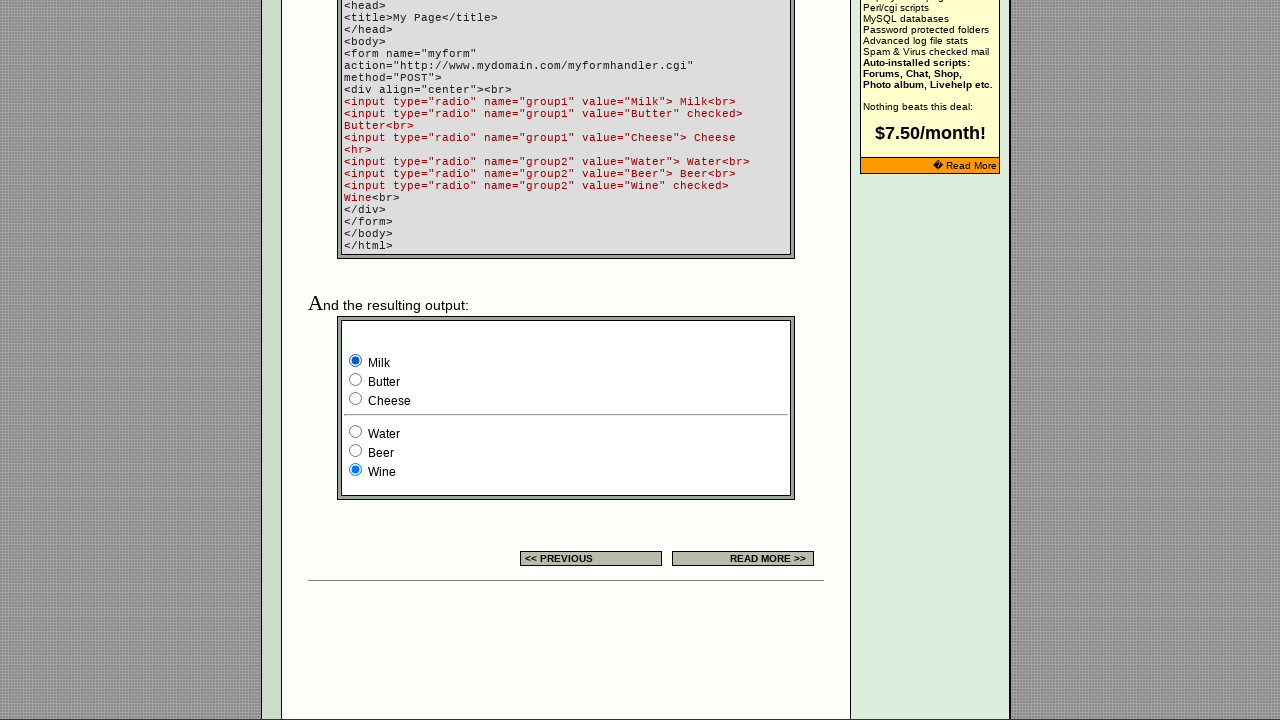

Waited 200ms for group1 state update
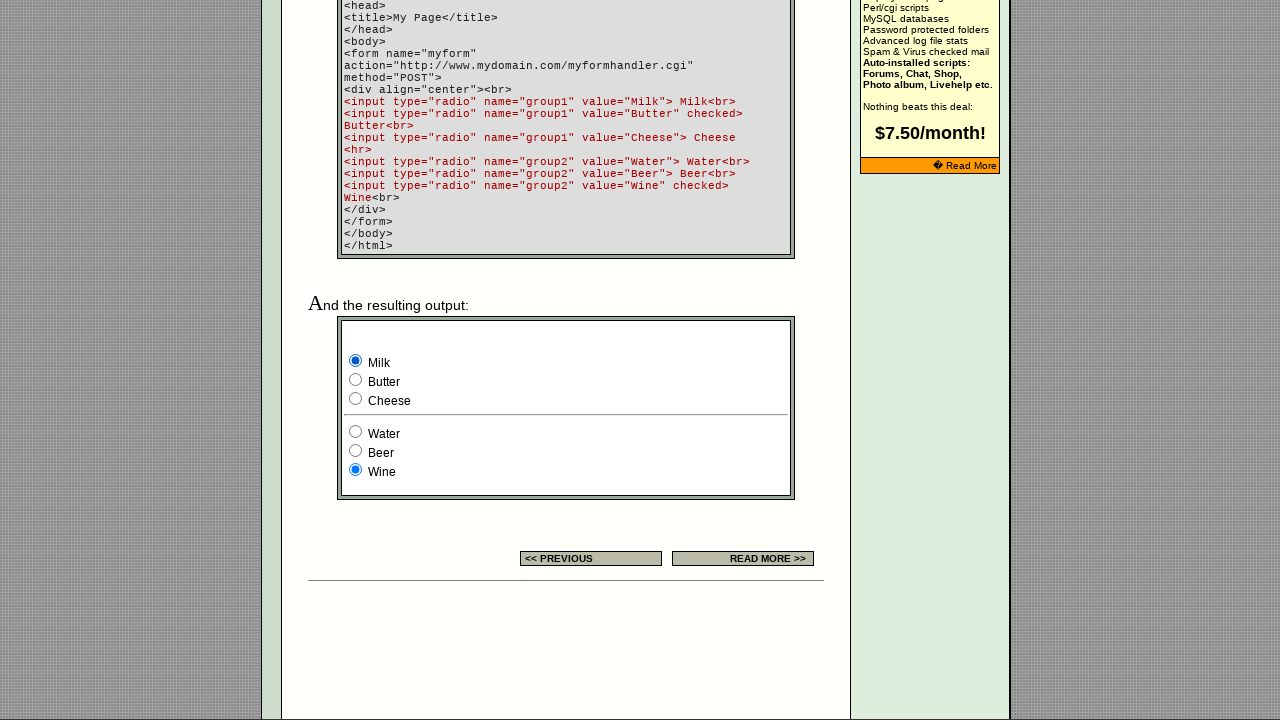

Clicked radio button 2 in group1 at (356, 380) on input[name='group1'] >> nth=1
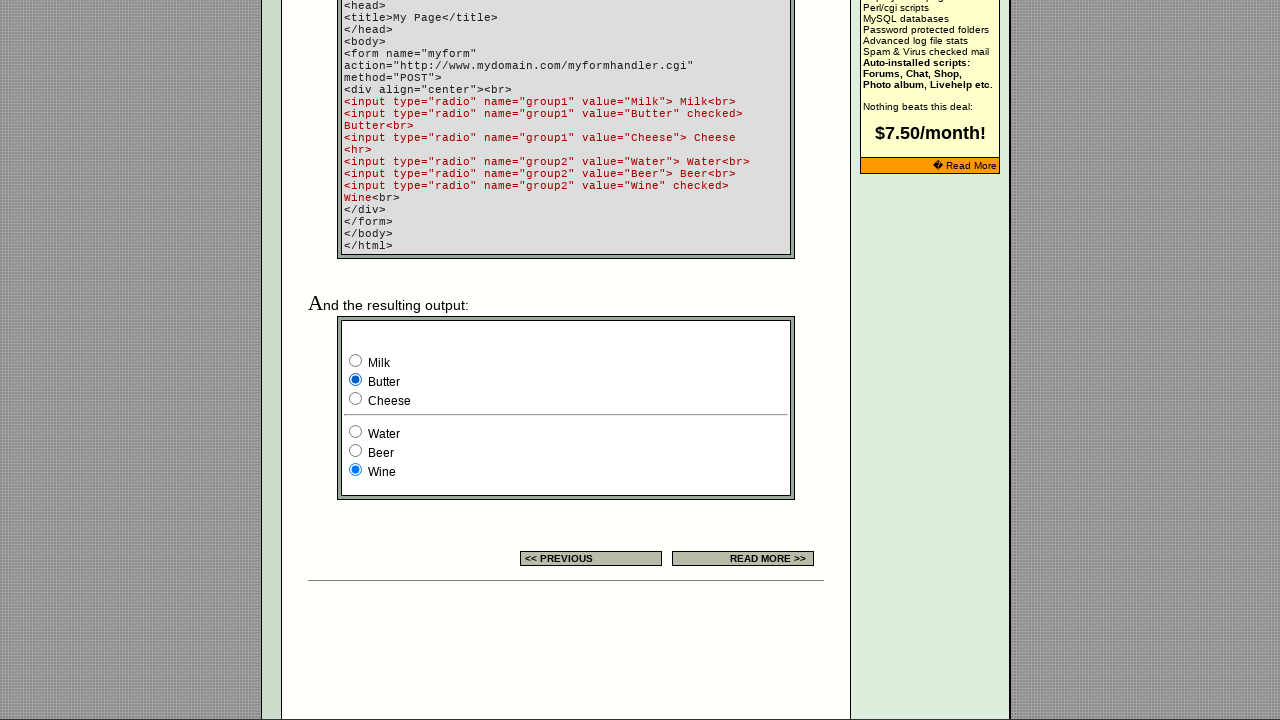

Waited 200ms for group1 state update
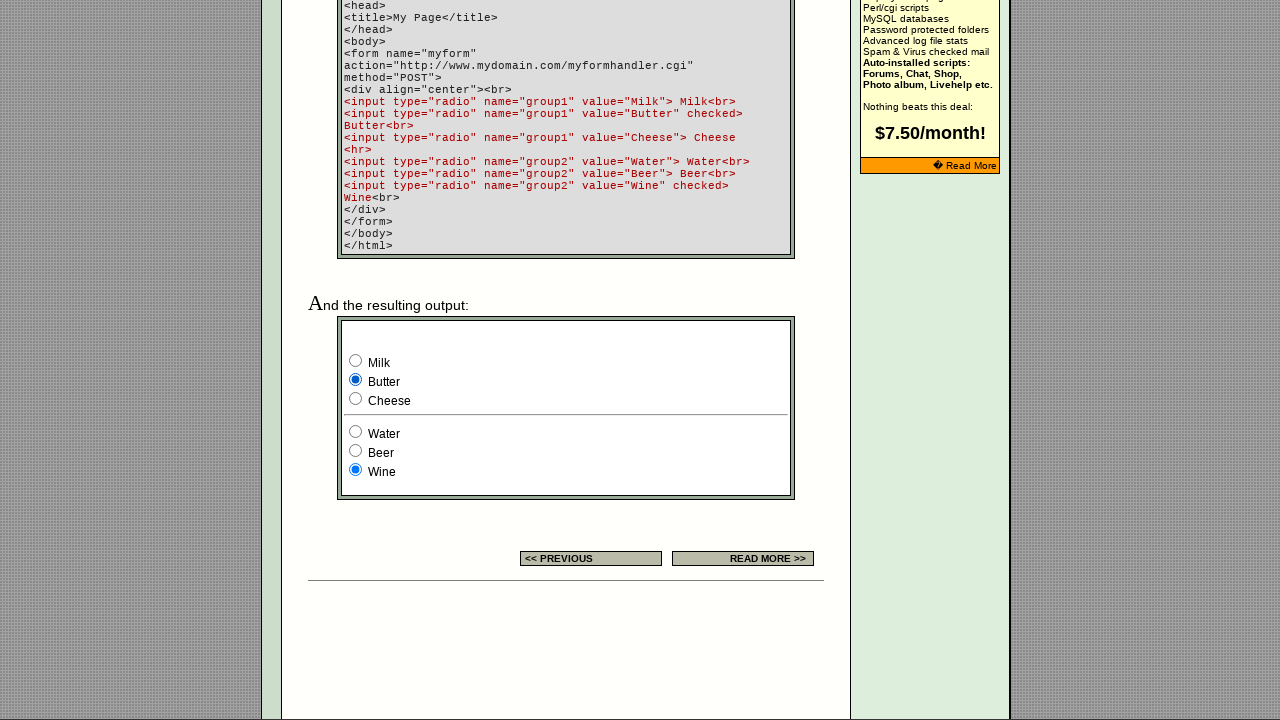

Clicked radio button 3 in group1 at (356, 398) on input[name='group1'] >> nth=2
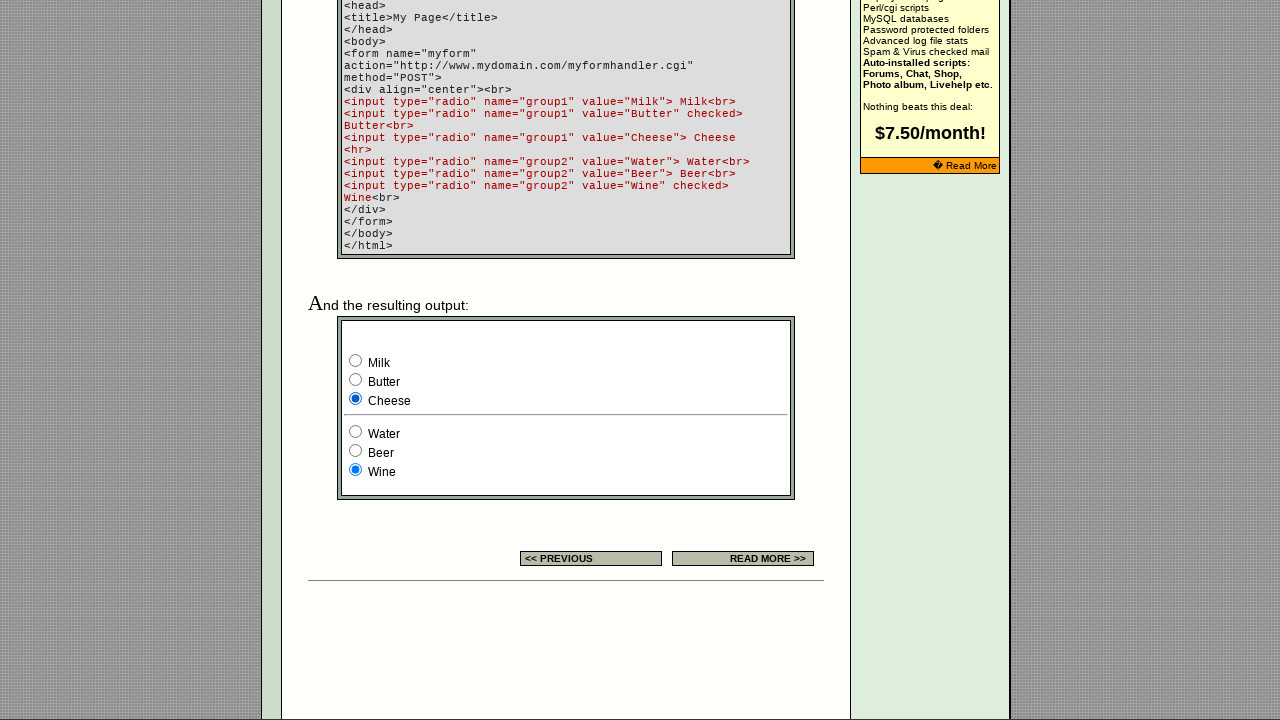

Waited 200ms for group1 state update
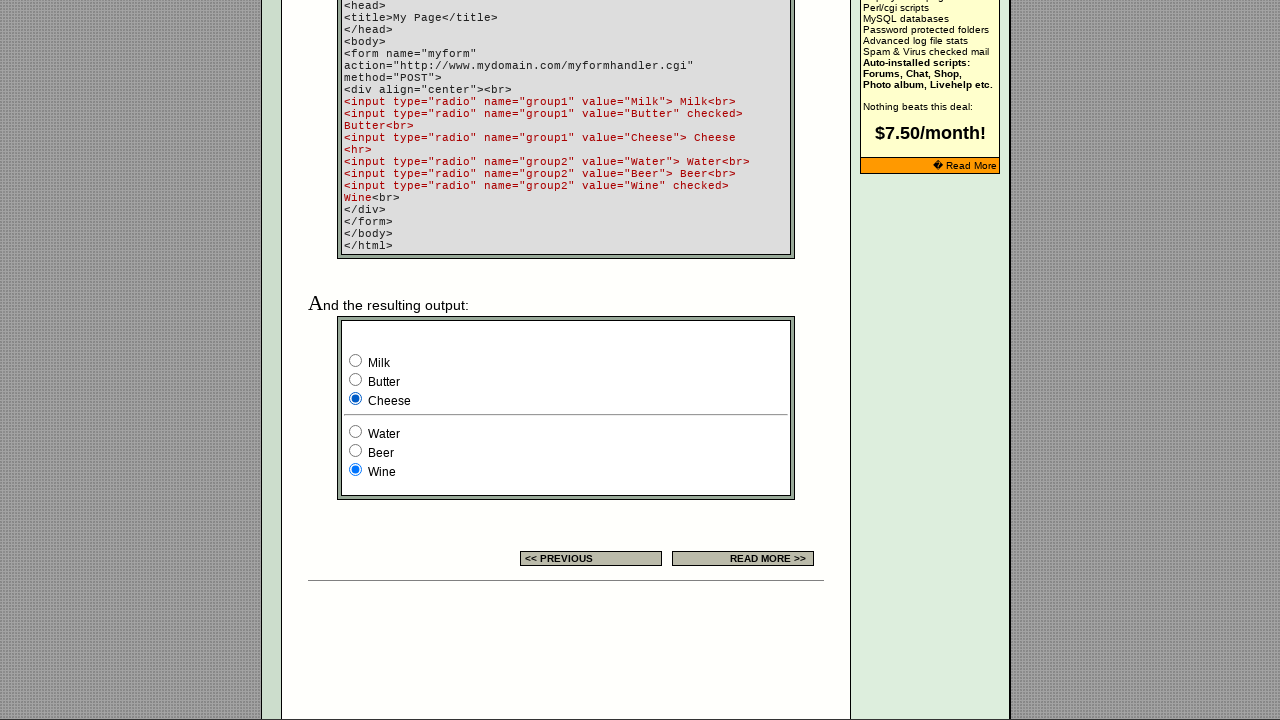

Located 3 radio buttons in group2
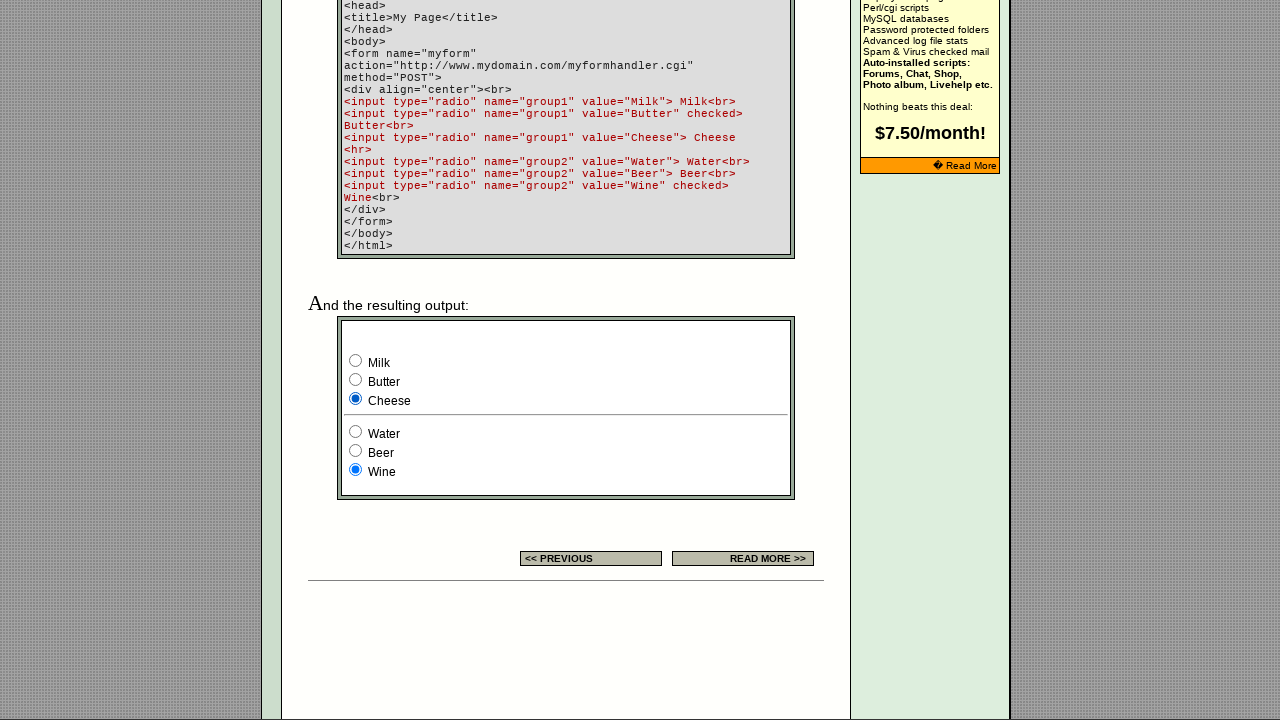

Clicked radio button 1 in group2 at (356, 432) on input[name='group2'] >> nth=0
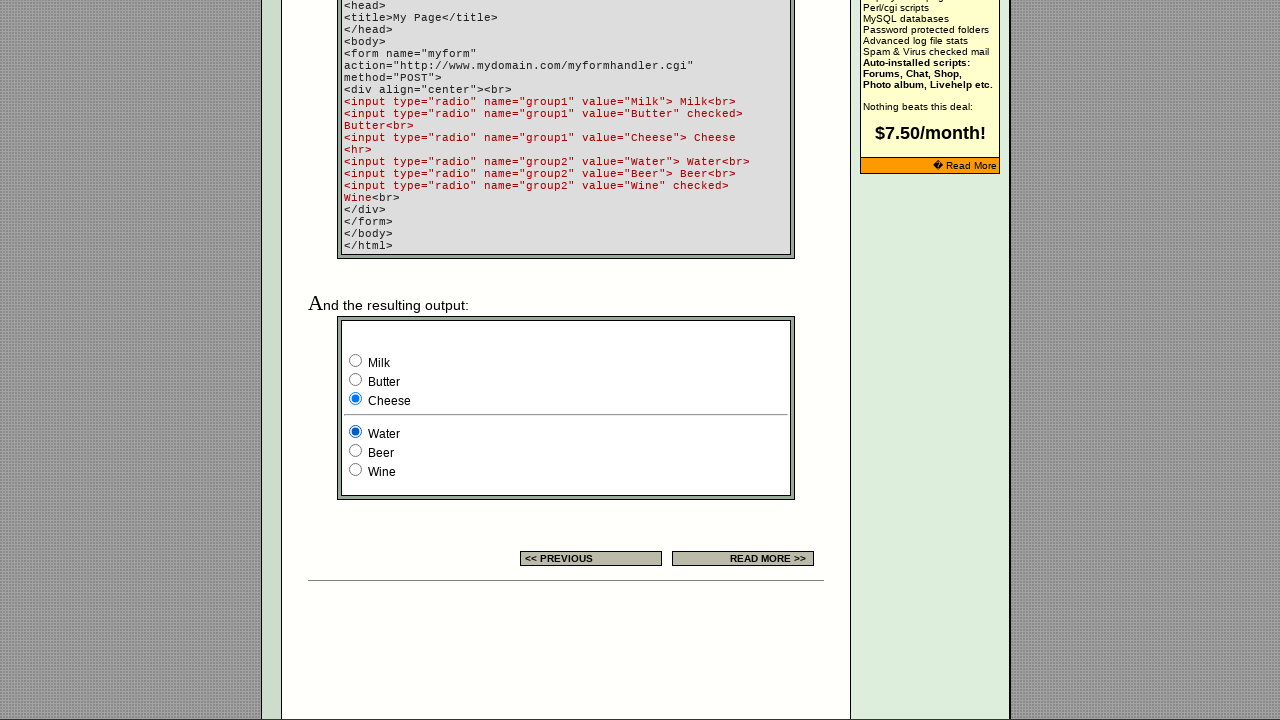

Waited 200ms for group2 state update
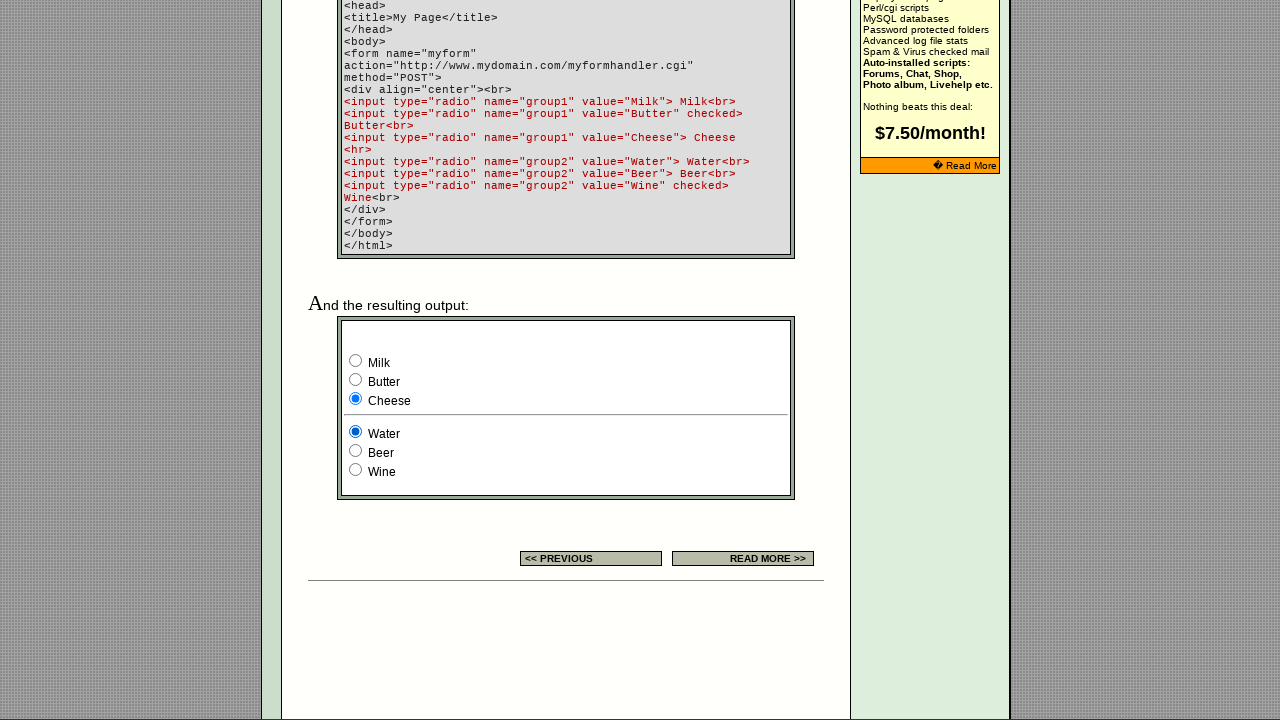

Clicked radio button 2 in group2 at (356, 450) on input[name='group2'] >> nth=1
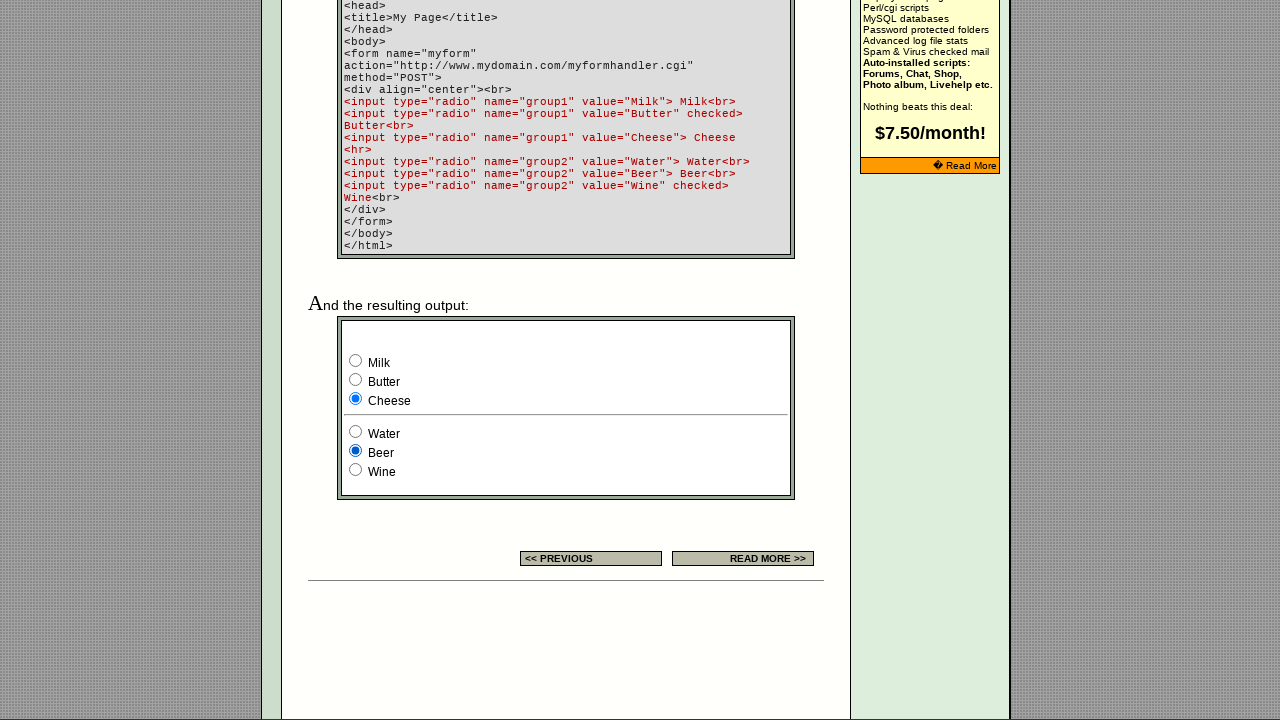

Waited 200ms for group2 state update
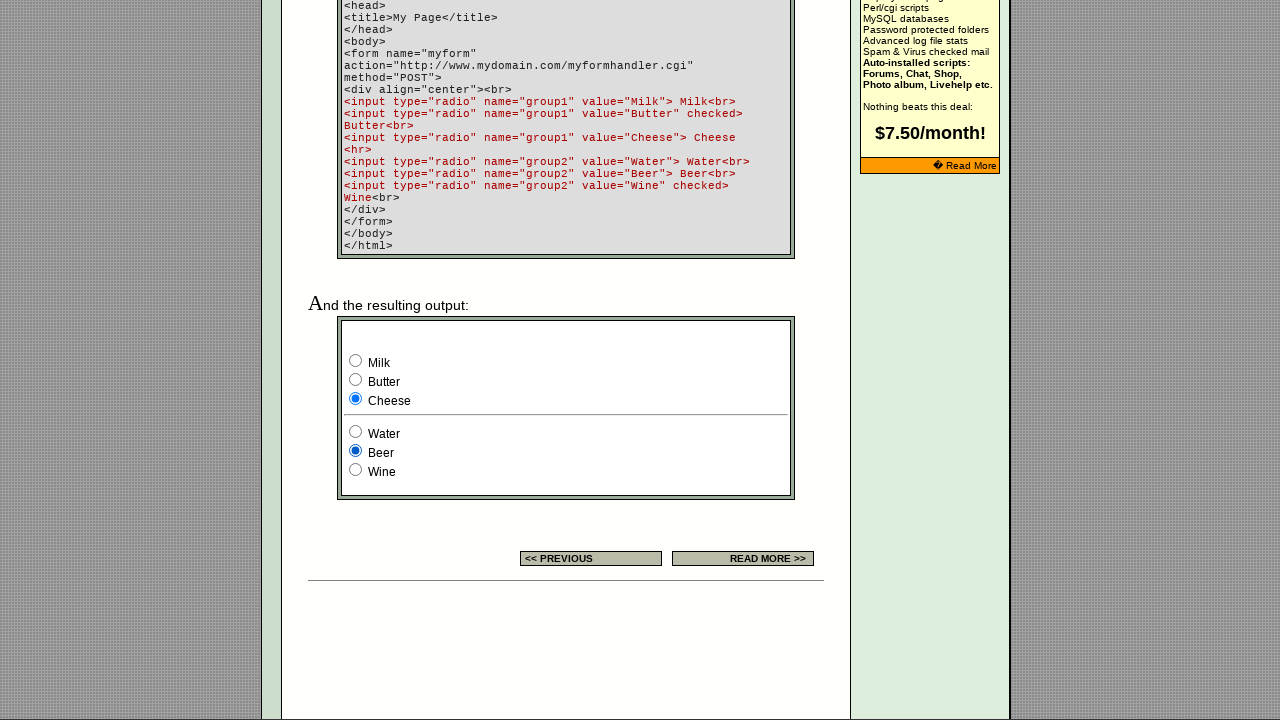

Clicked radio button 3 in group2 at (356, 470) on input[name='group2'] >> nth=2
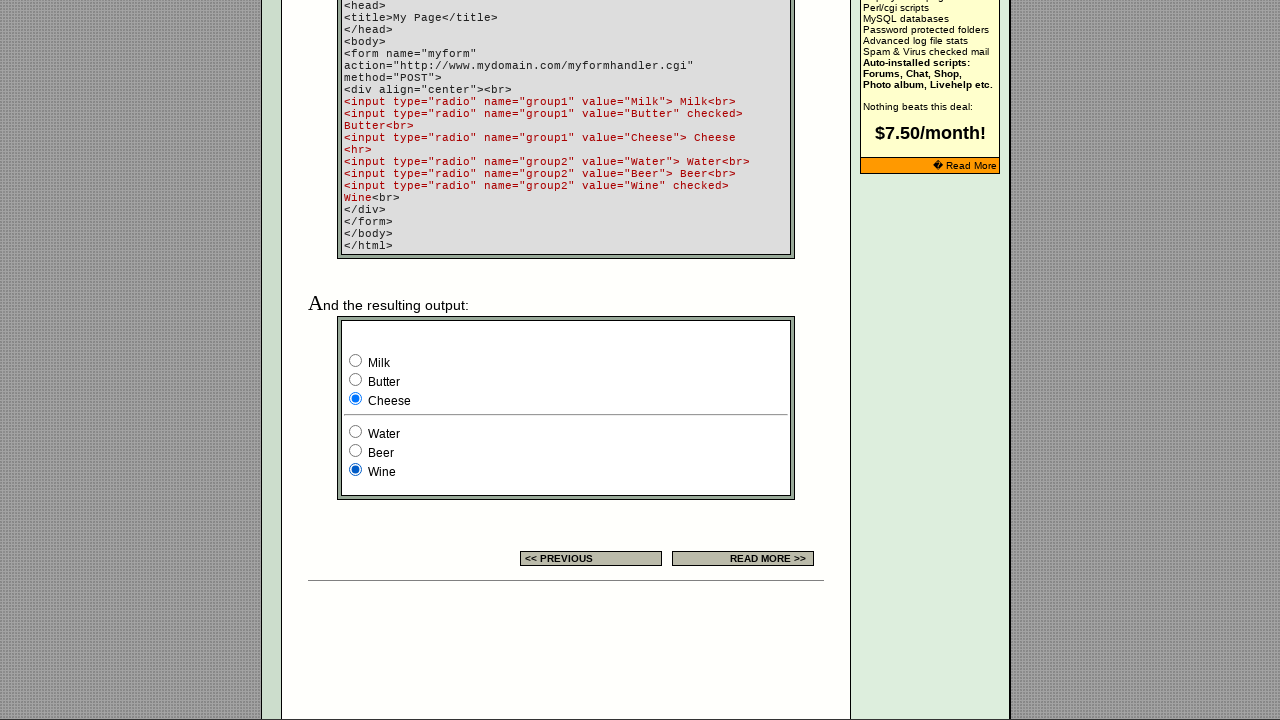

Waited 200ms for group2 state update
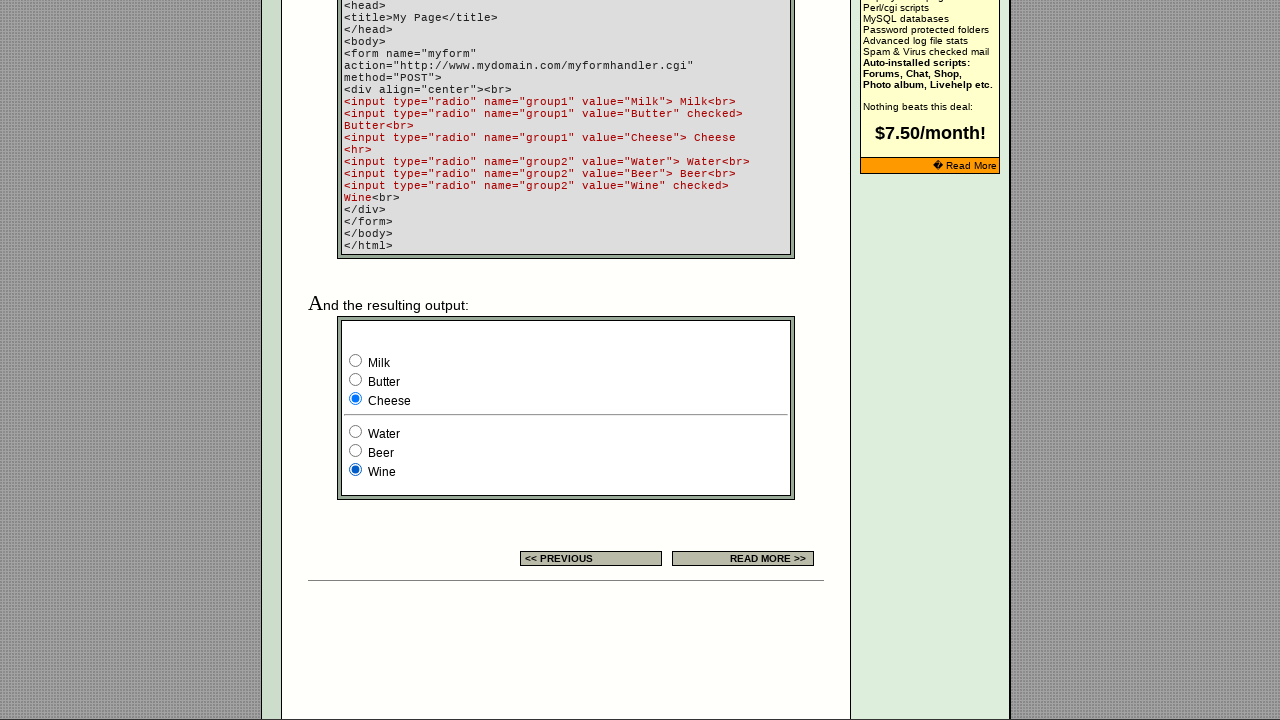

Verified a radio button is checked in group1
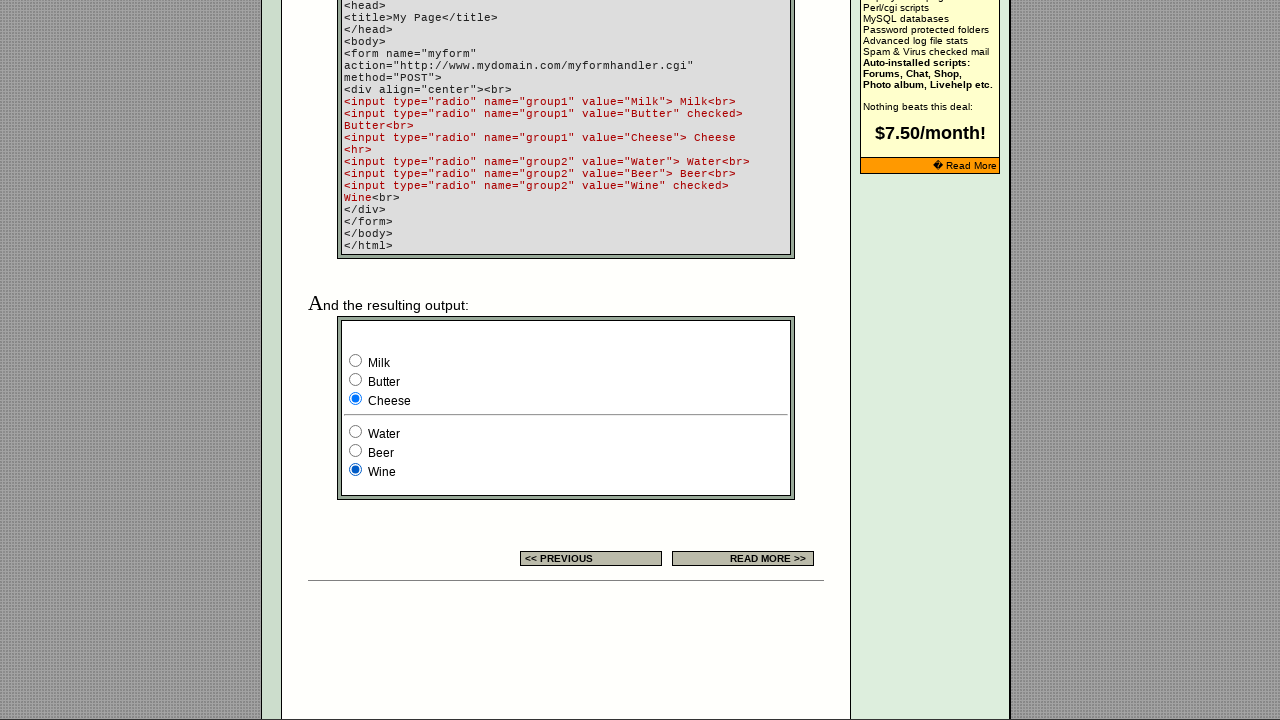

Verified a radio button is checked in group2
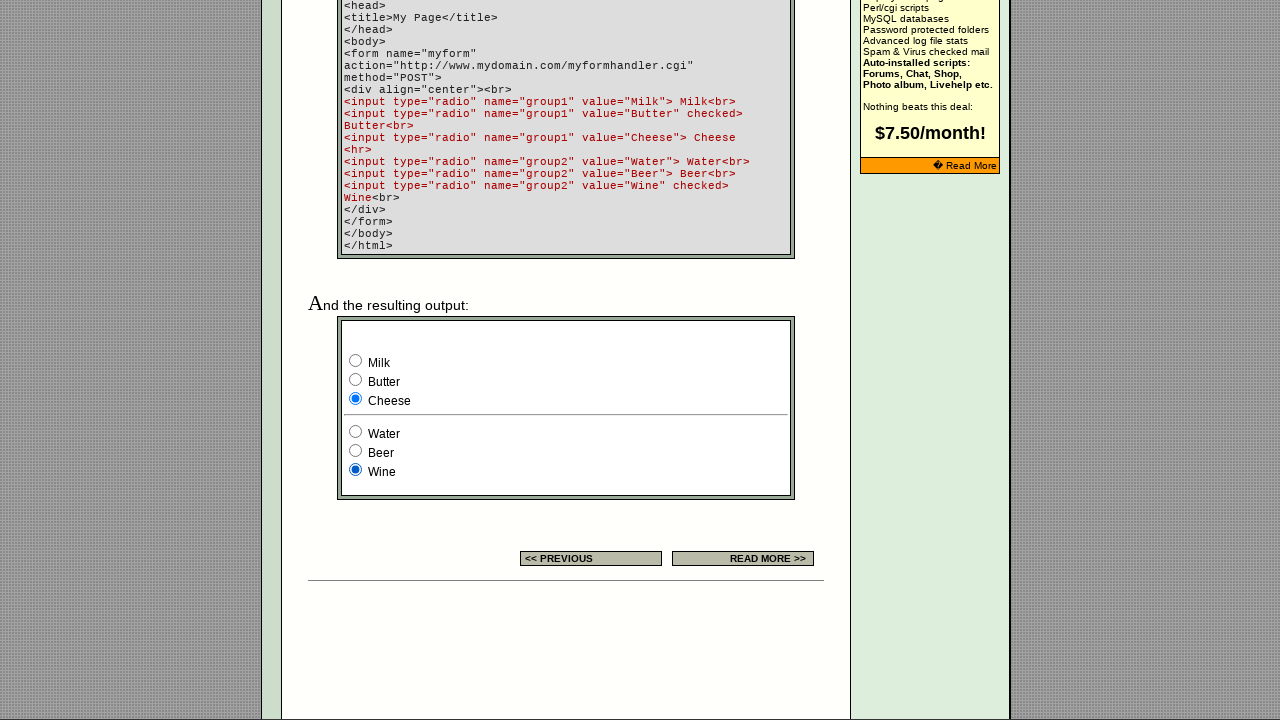

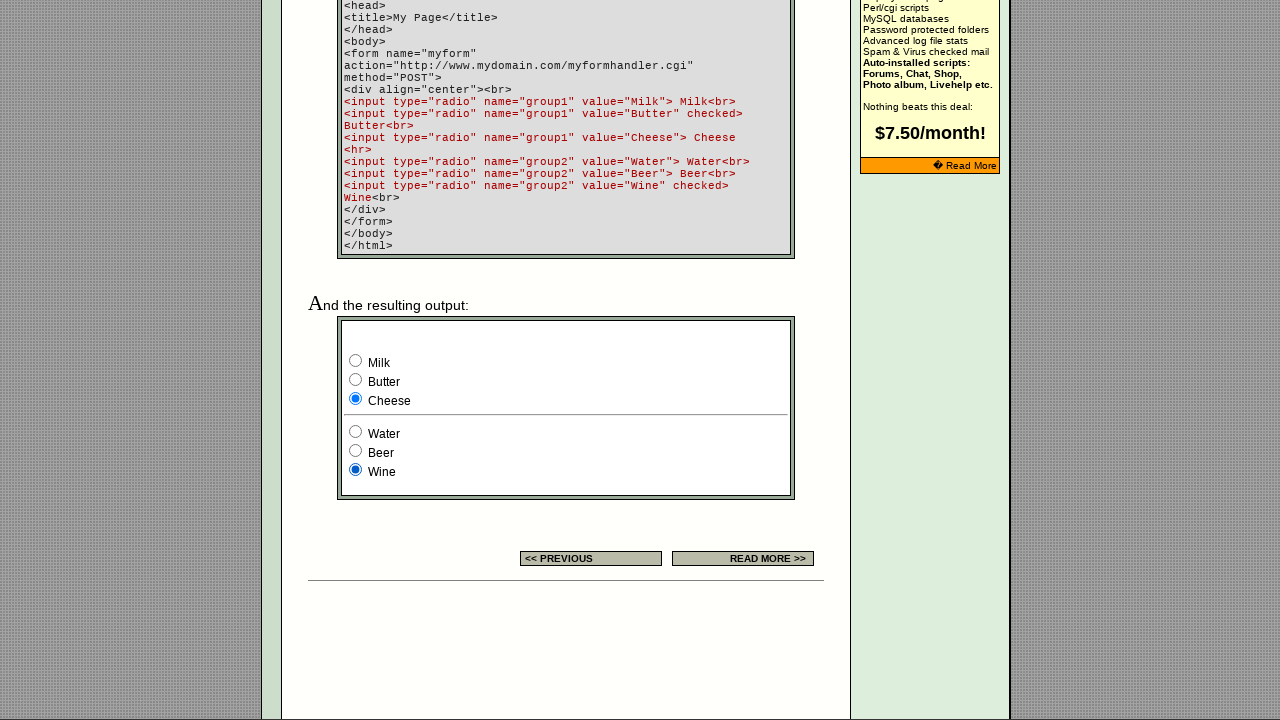